Navigates to the Omayo blog page and verifies that buttons are present on the page

Starting URL: http://omayo.blogspot.com/

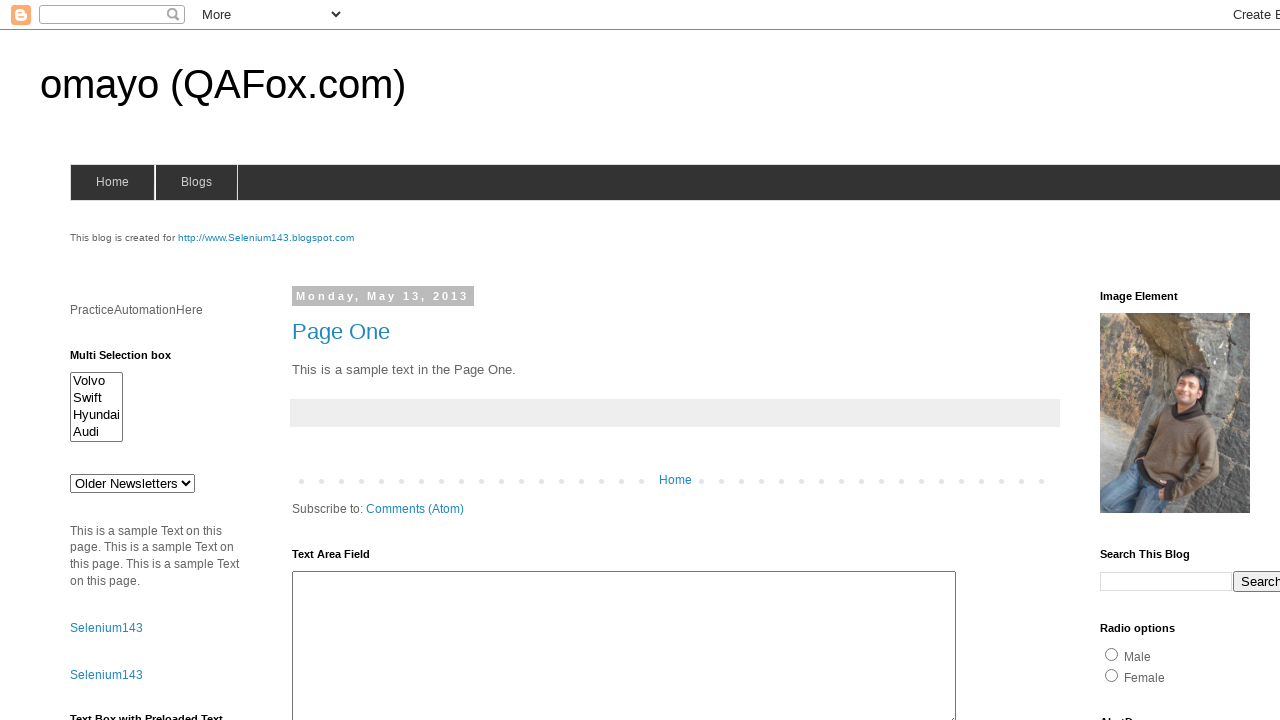

Navigated to Omayo blog page
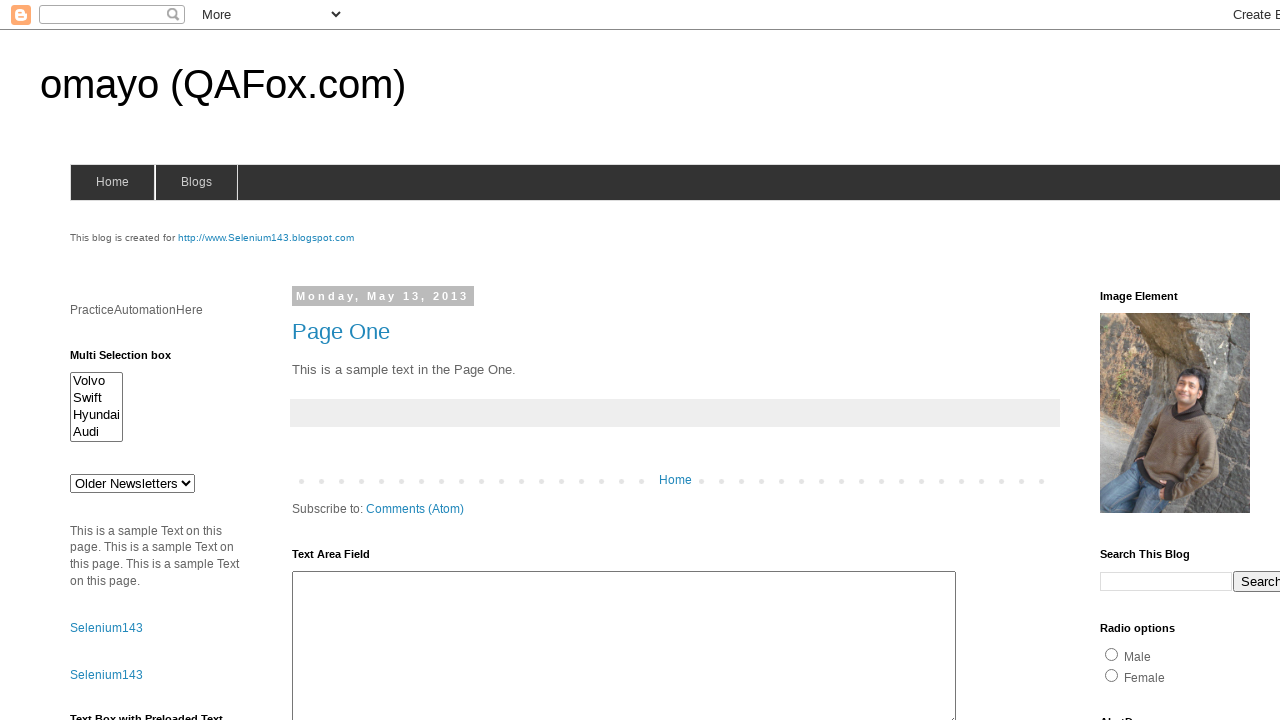

Button element loaded on page
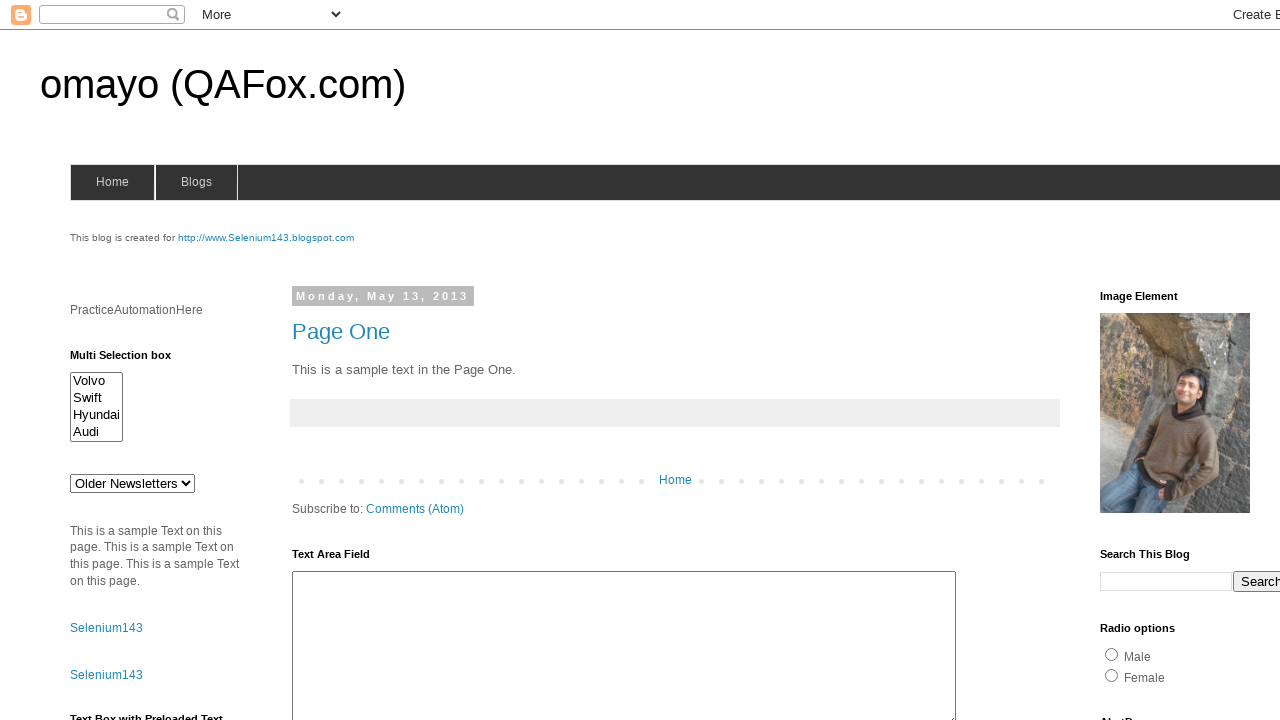

Retrieved all buttons from page - found 13 buttons
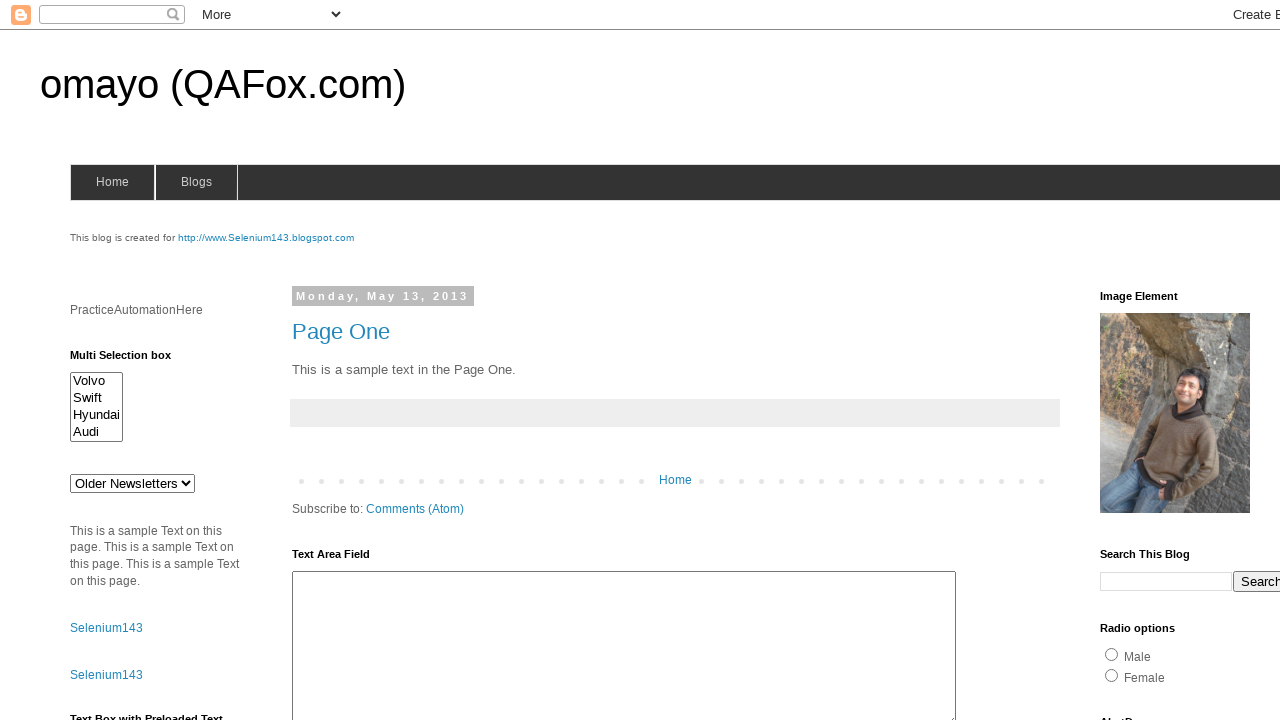

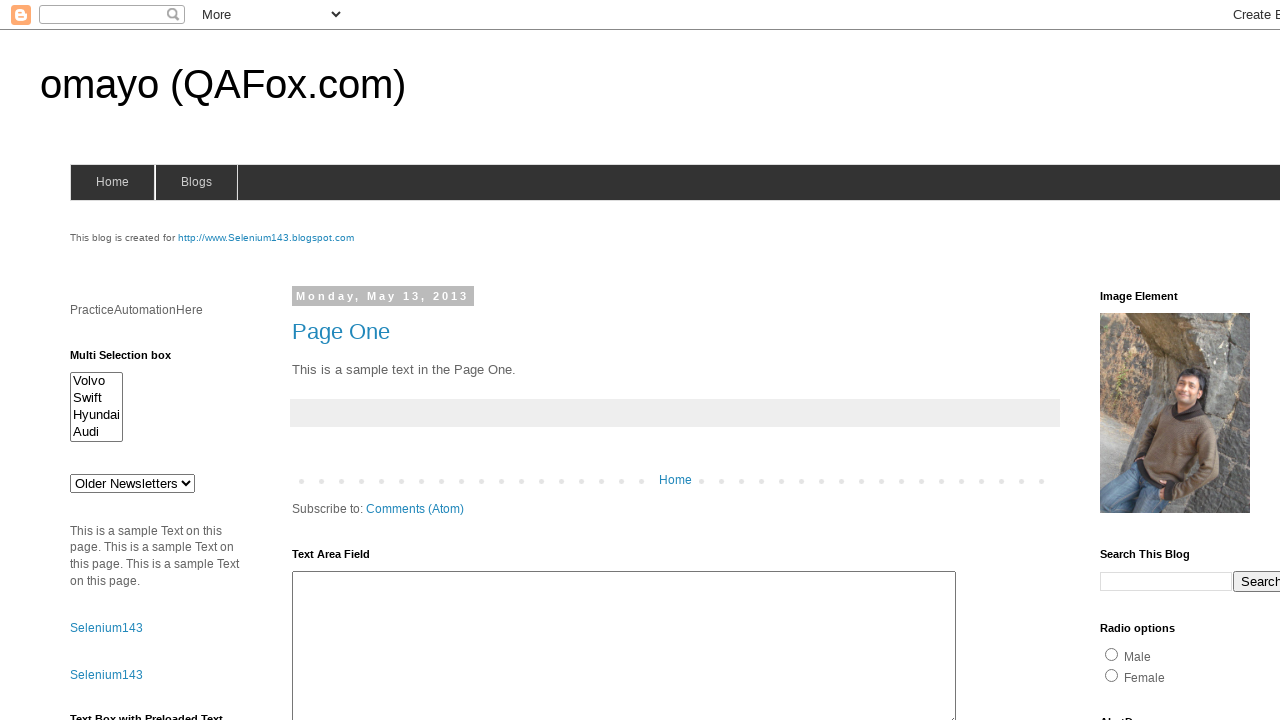